Tests dismissing a JavaScript alert by clicking the second button, dismissing the alert popup, and verifying the result message does not contain "successfuly".

Starting URL: https://testcenter.techproeducation.com/index.php?page=javascript-alerts

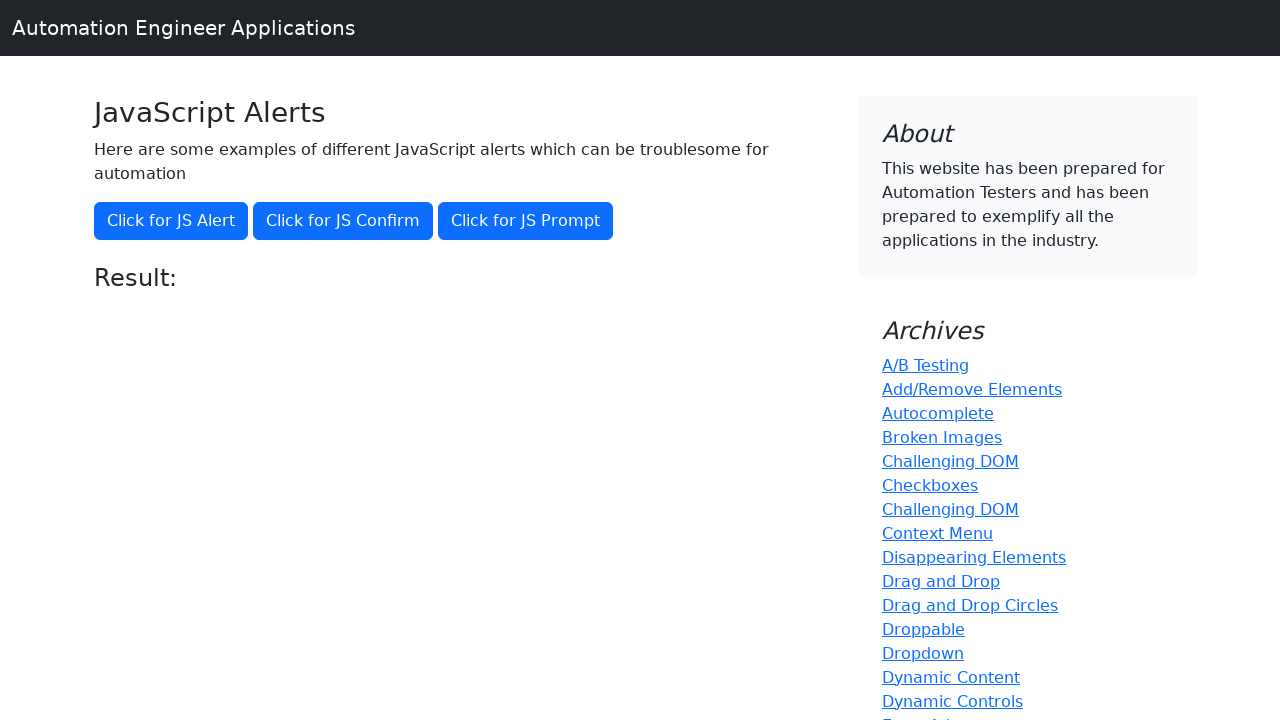

Set up dialog handler to dismiss JavaScript alerts
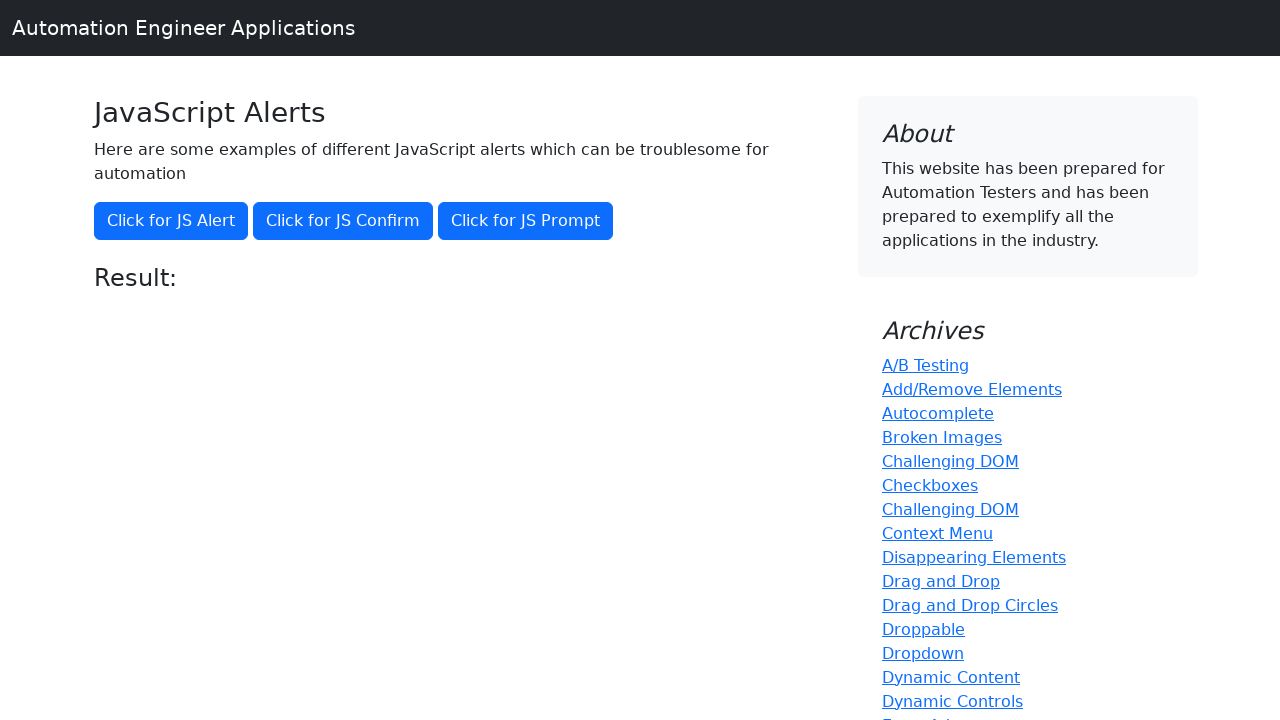

Clicked the second button to trigger JavaScript confirm dialog at (343, 221) on (//button)[2]
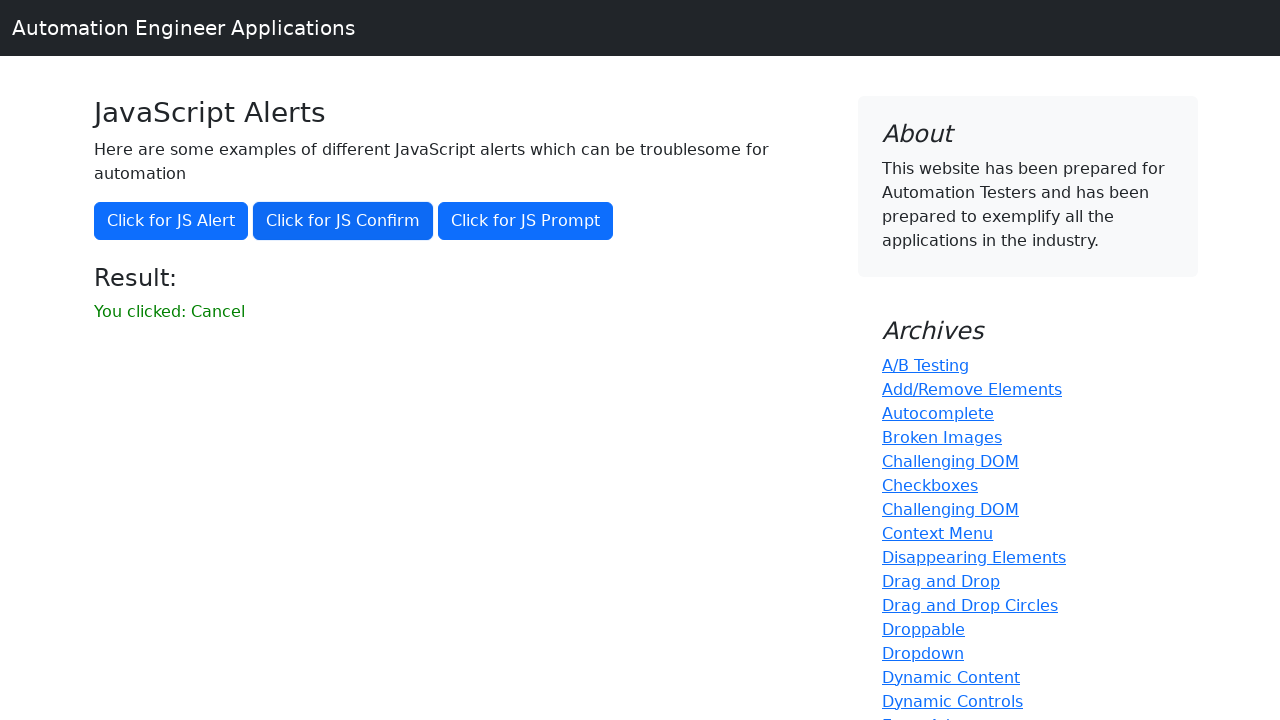

Result message element loaded after alert dismissal
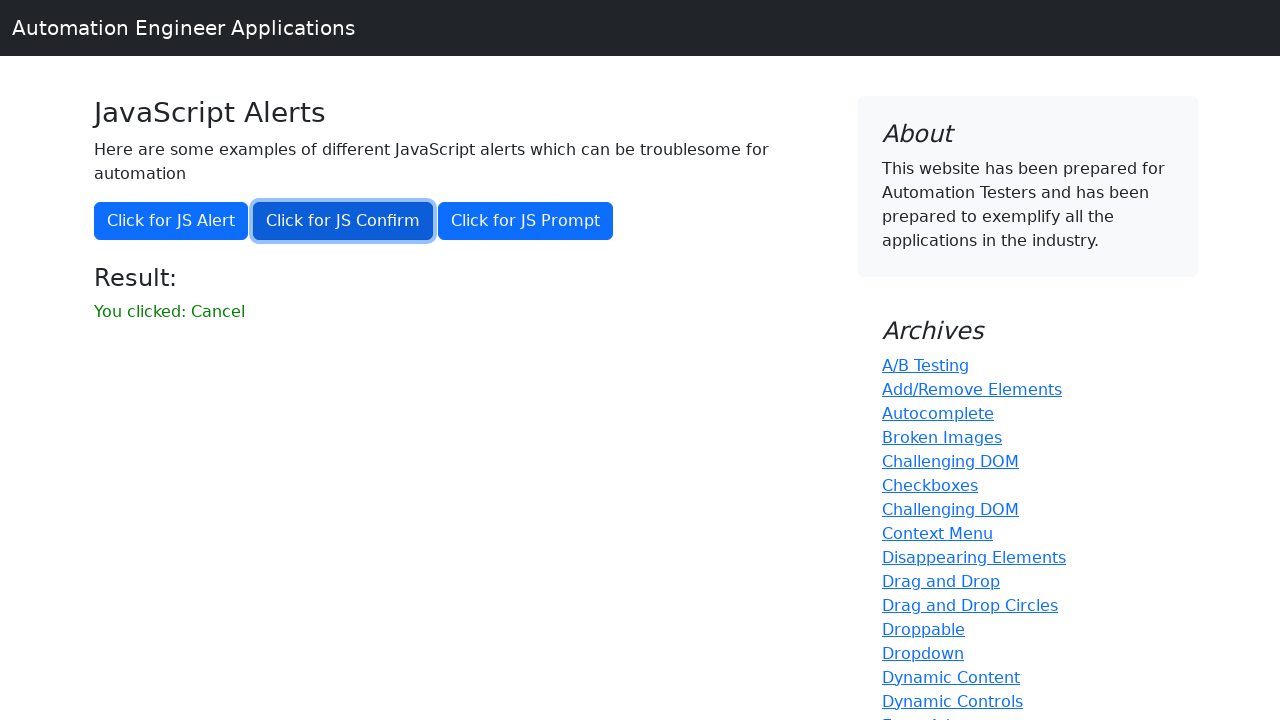

Located result message element
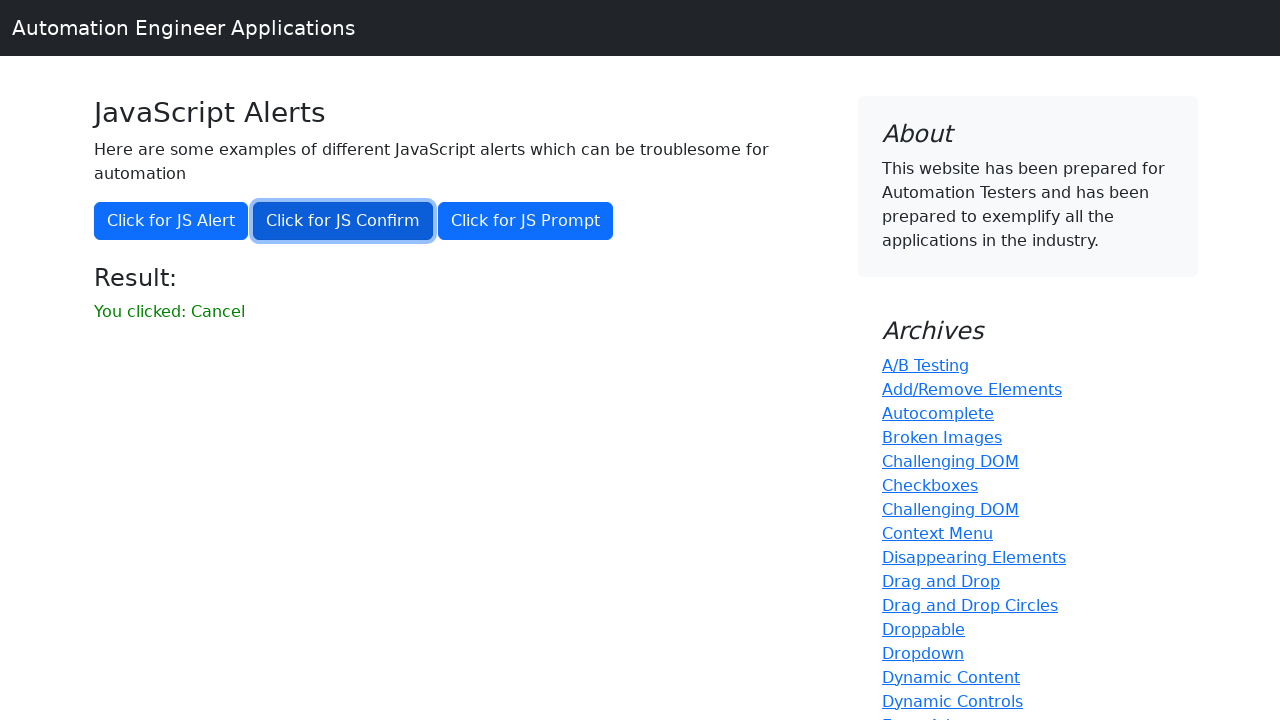

Verified result message does not contain 'successfuly'
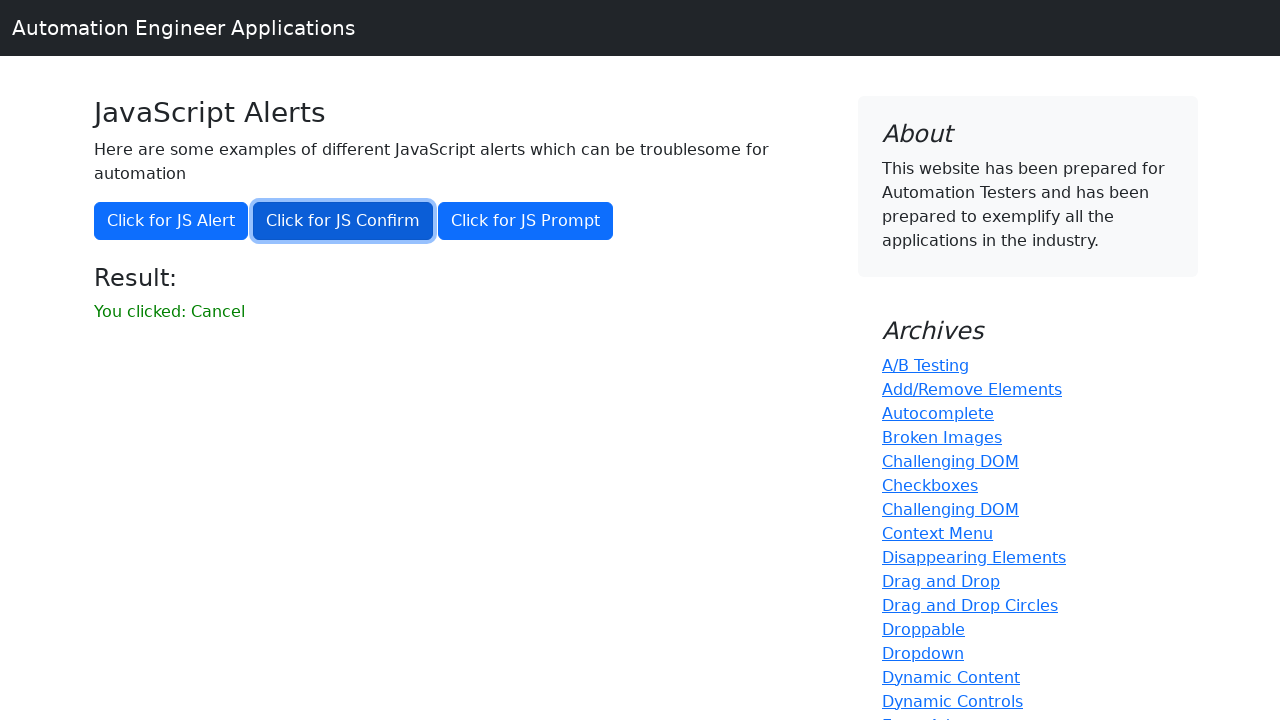

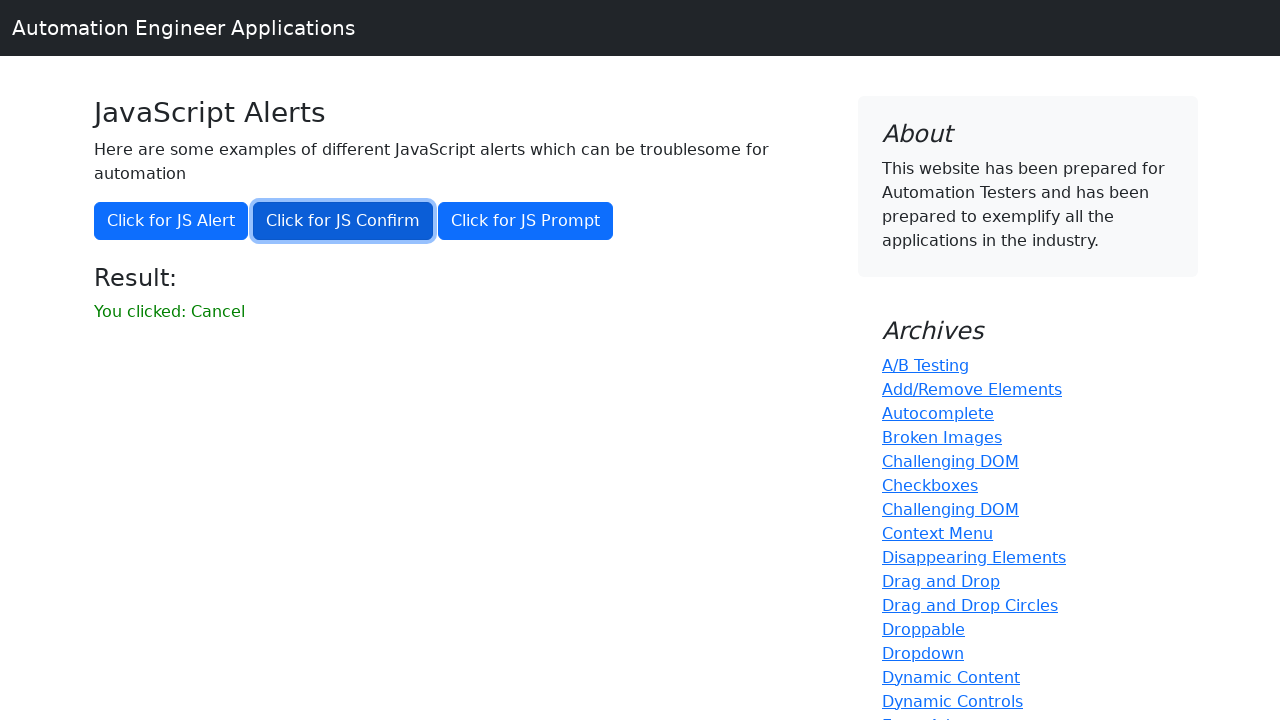